Tests radio button functionality by iterating through a group of radio buttons and clicking on the one with value "Cheese" twice

Starting URL: http://www.echoecho.com/htmlforms10.htm

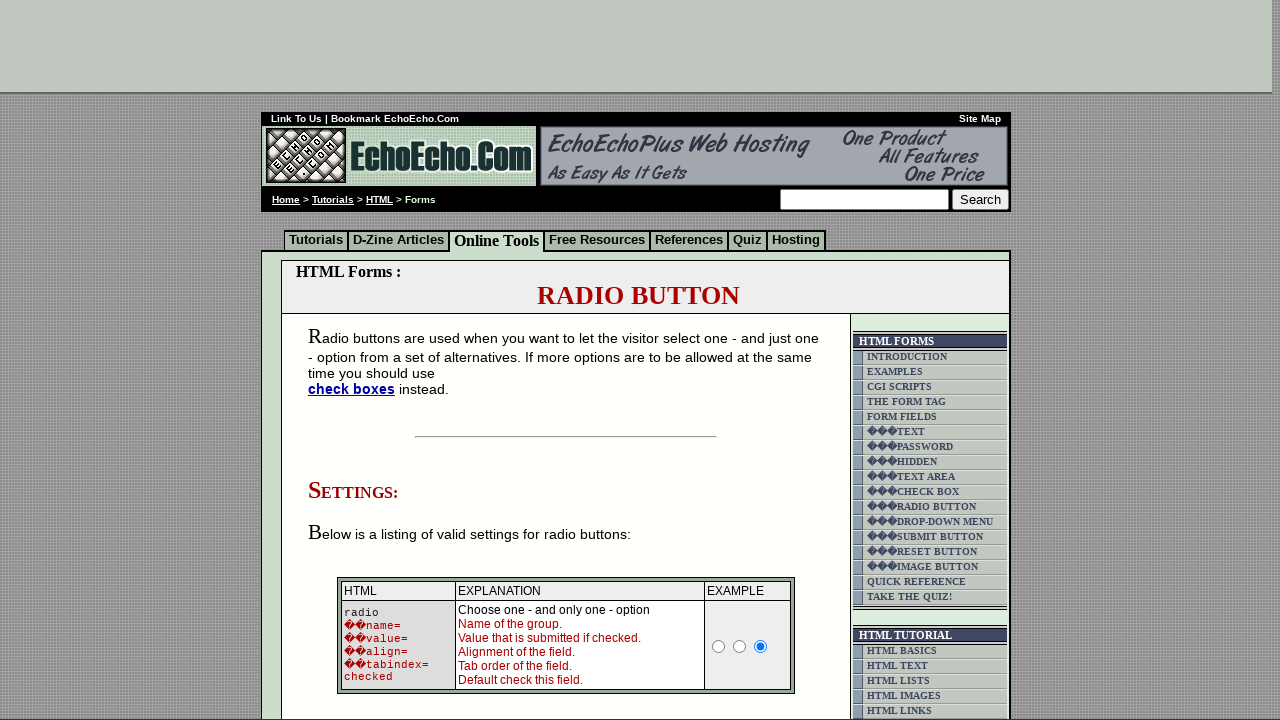

Waited for radio buttons group1 to be present
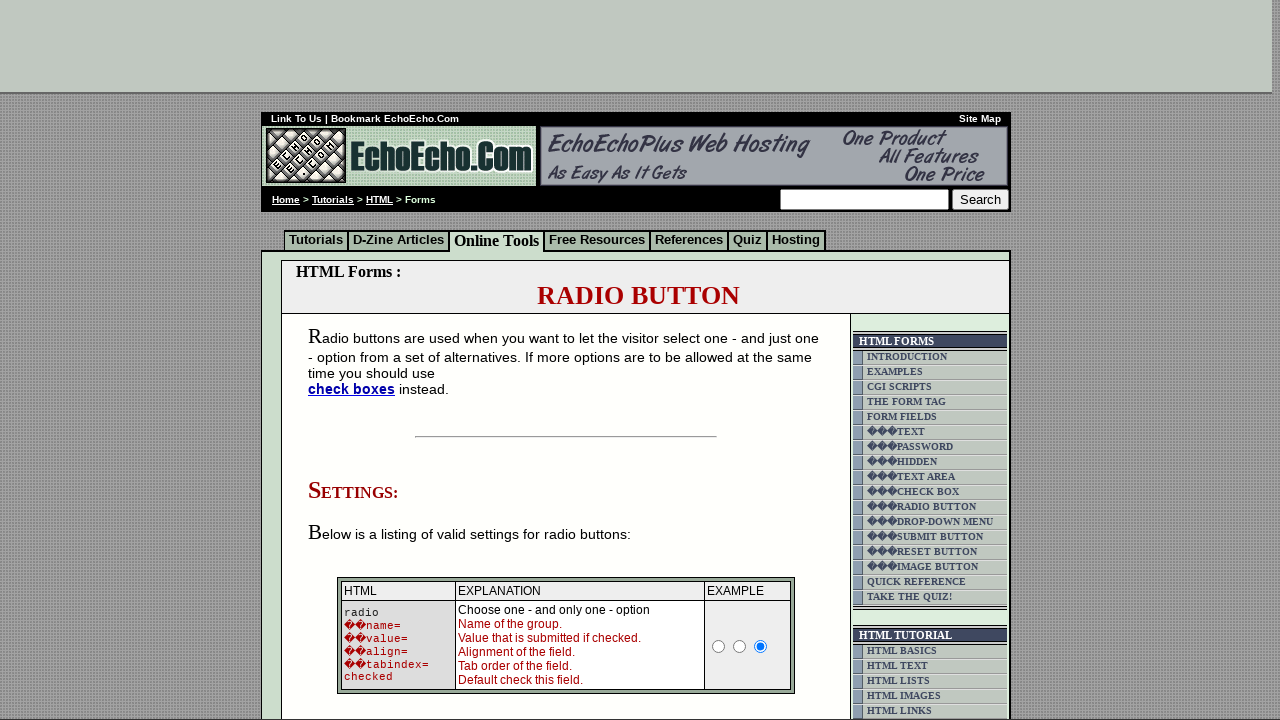

Located all radio buttons in group1
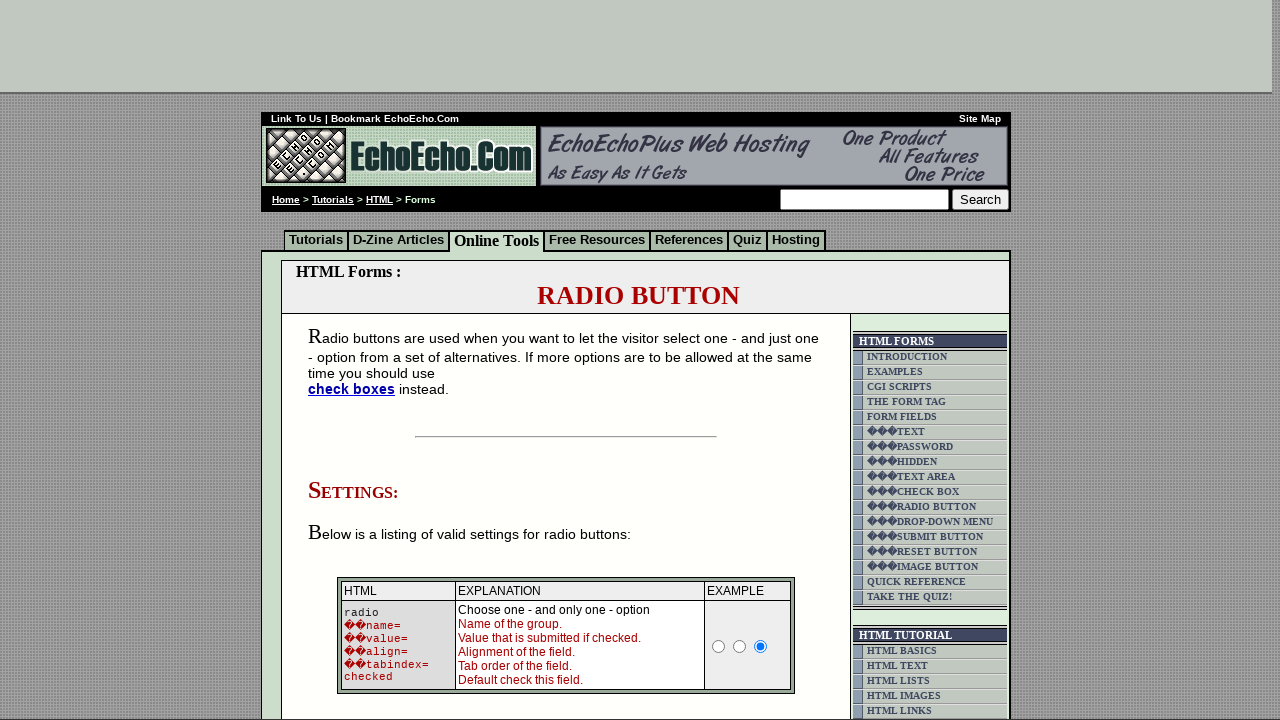

Counted 3 radio buttons in group1
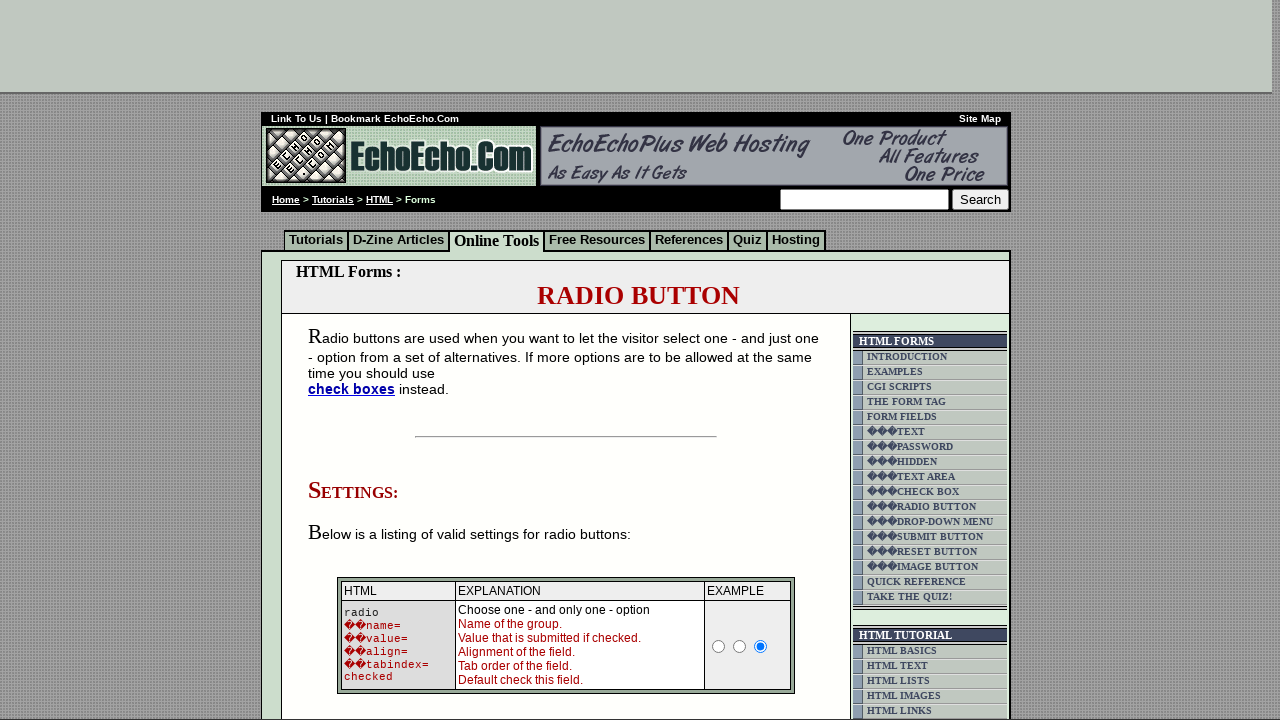

Retrieved value attribute from radio button 0: 'Milk'
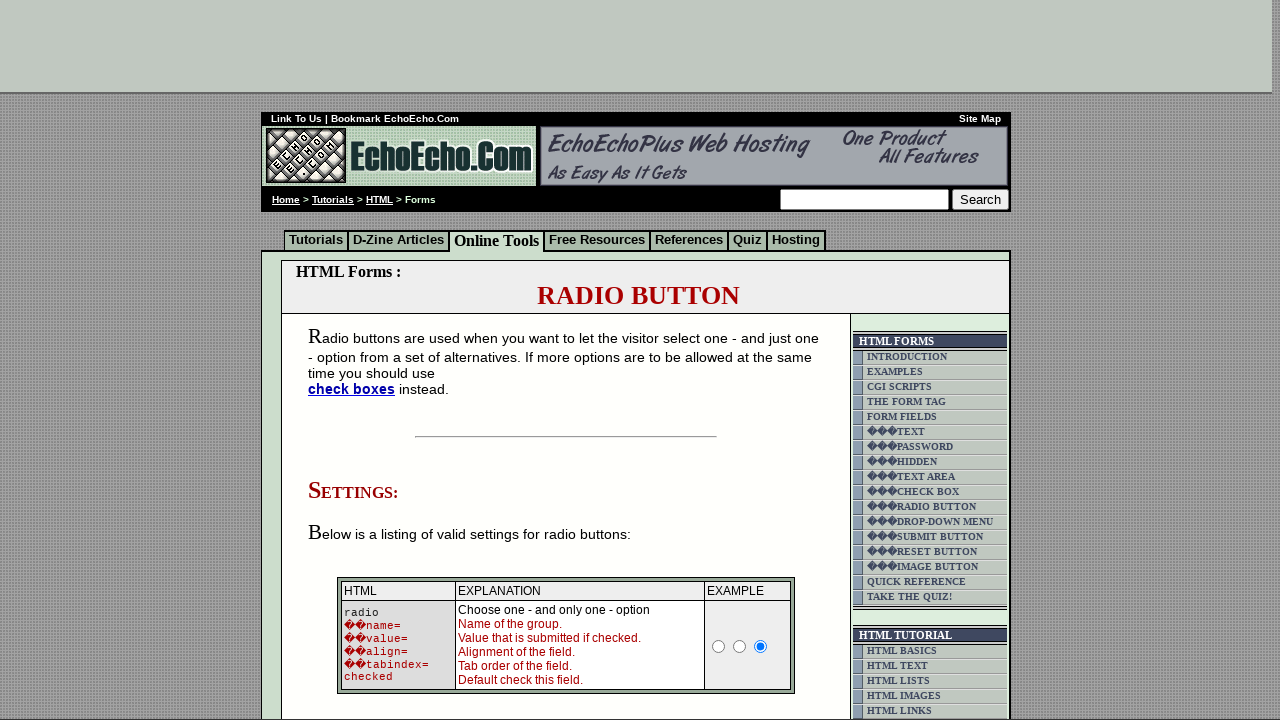

Retrieved value attribute from radio button 1: 'Butter'
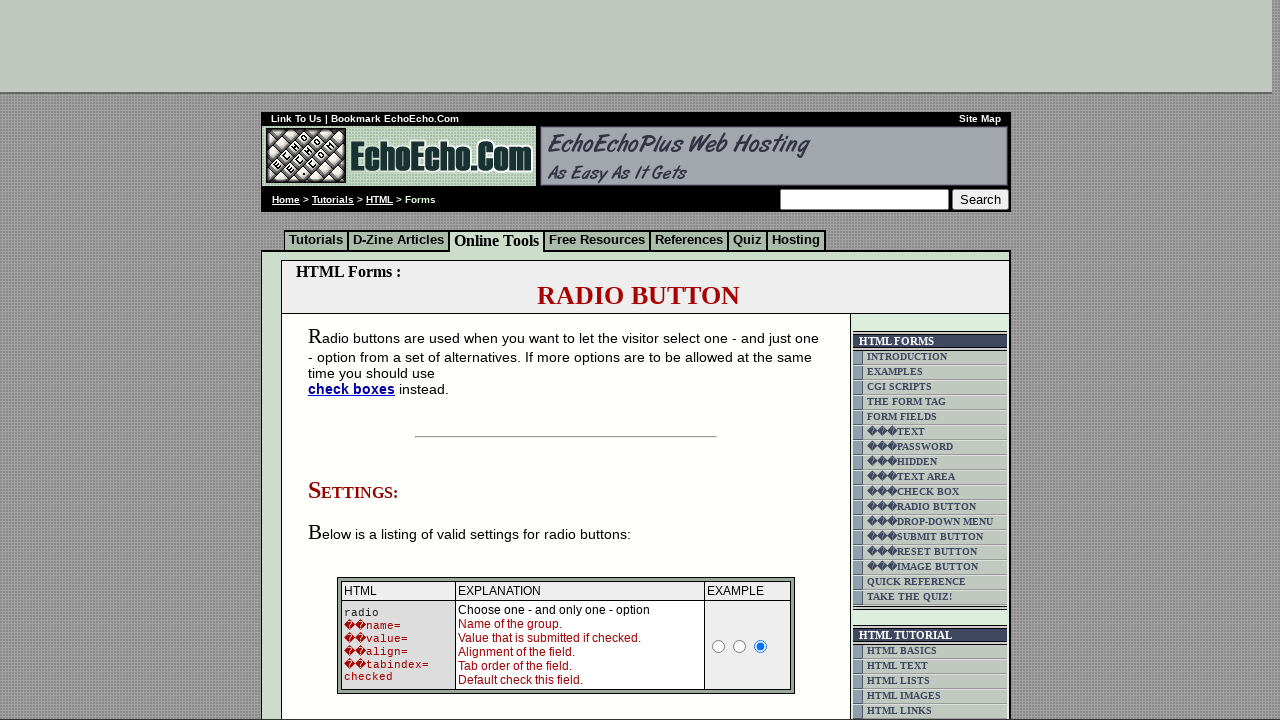

Retrieved value attribute from radio button 2: 'Cheese'
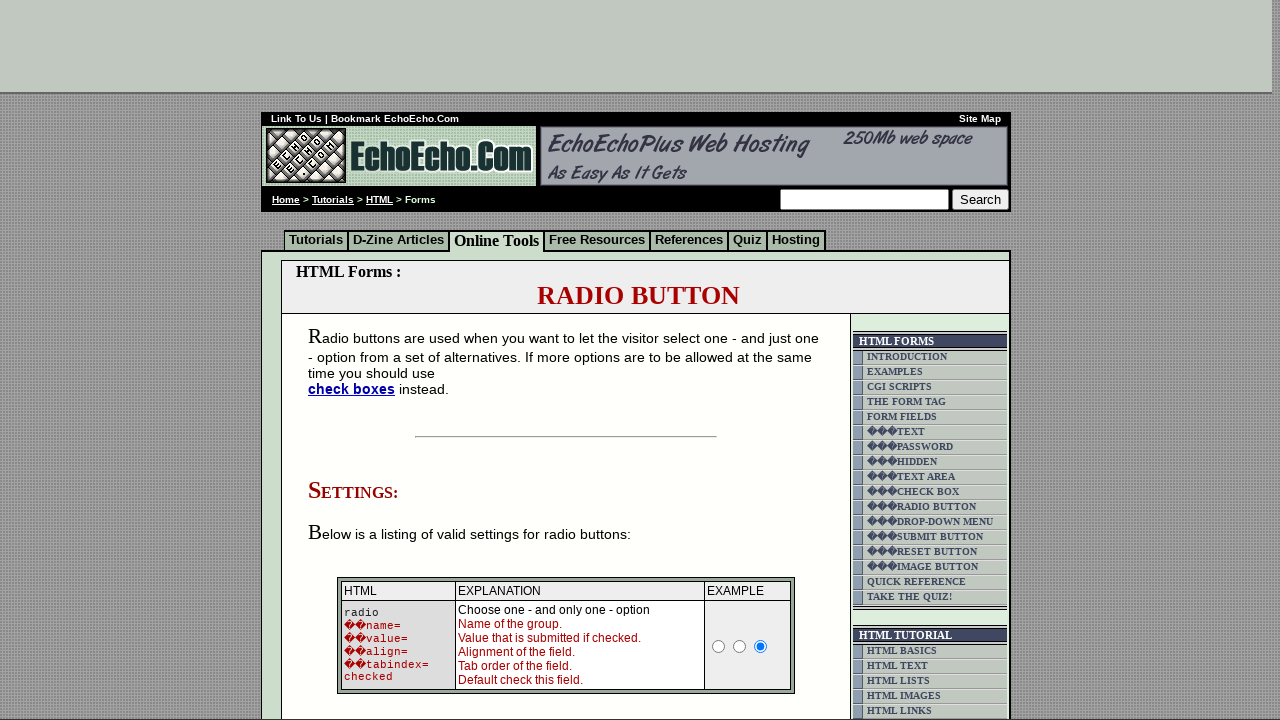

Clicked Cheese radio button (first click) at (356, 360) on input[name='group1'] >> nth=2
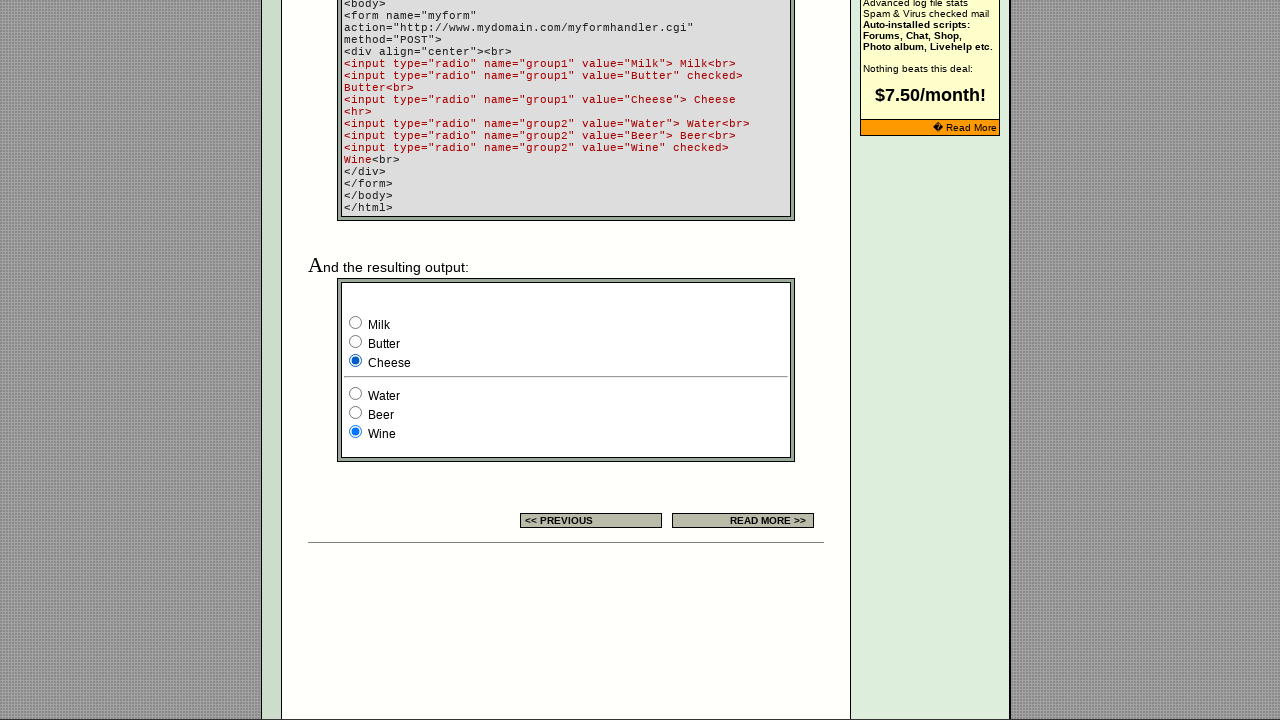

Clicked Cheese radio button (second click) at (356, 360) on input[name='group1'] >> nth=2
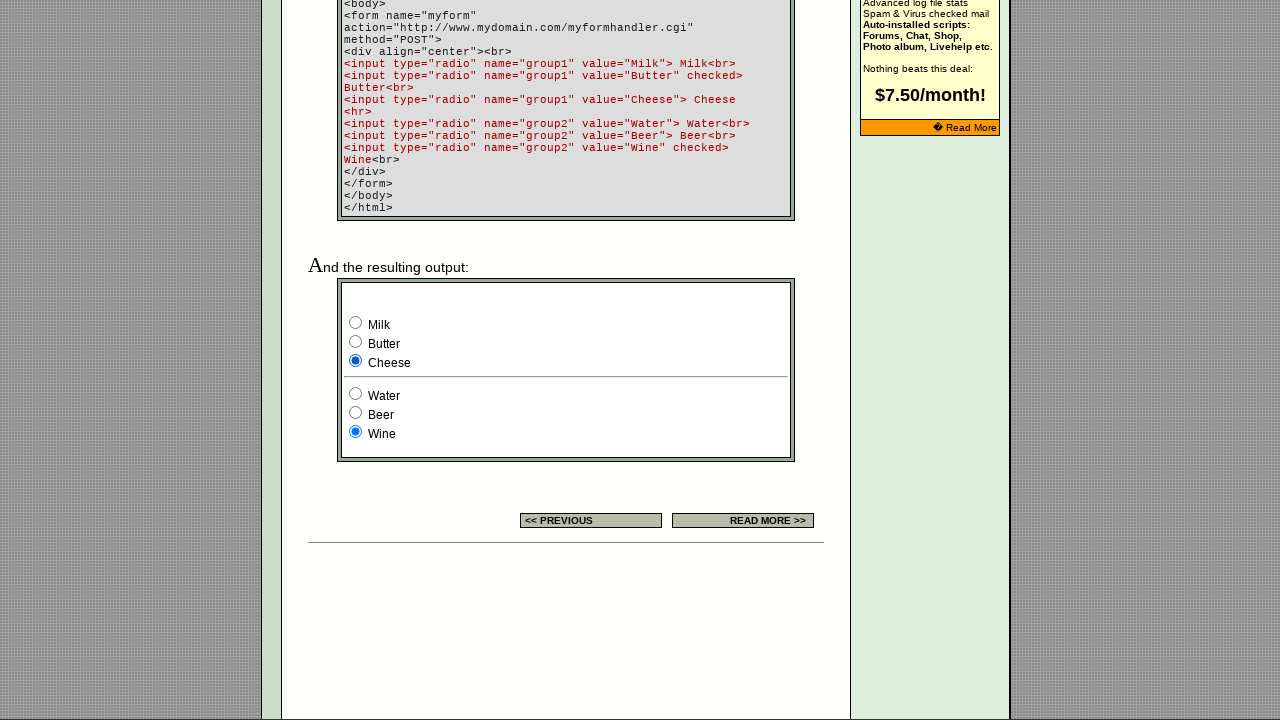

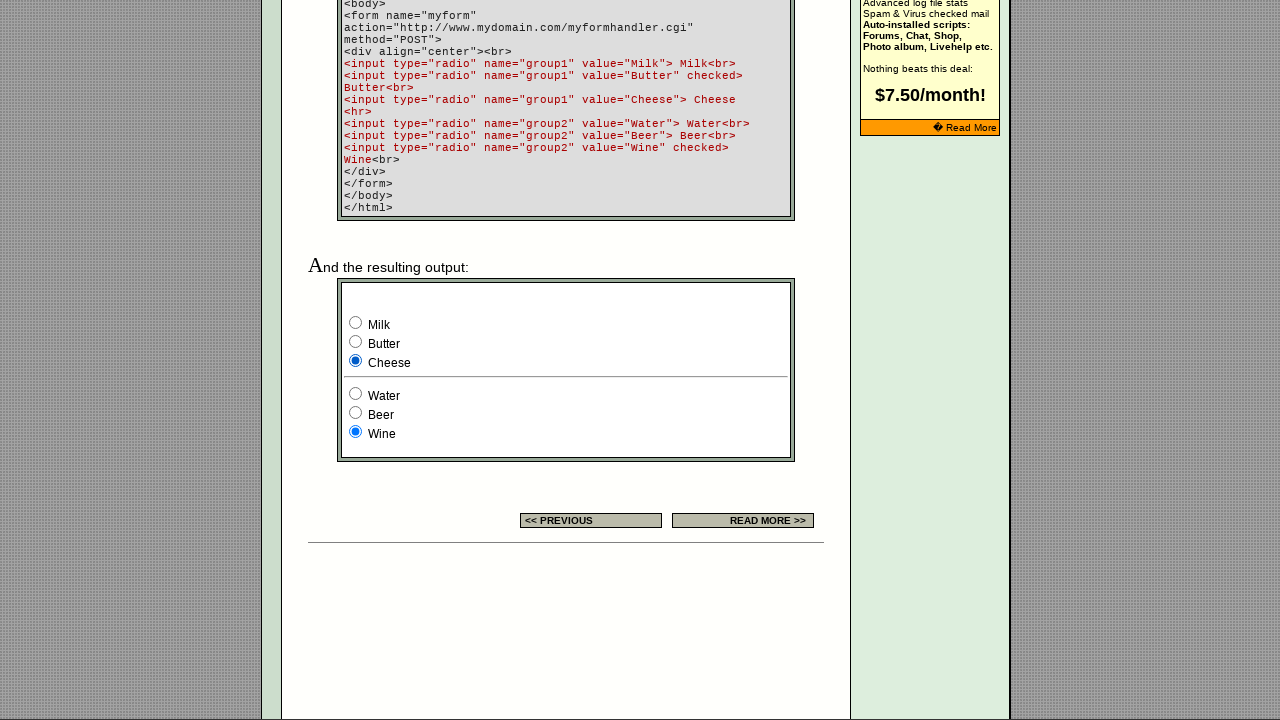